Tests drag and drop functionality by dragging an element and dropping it onto a target droppable area on the jQuery UI demo page

Starting URL: https://jqueryui.com/droppable/

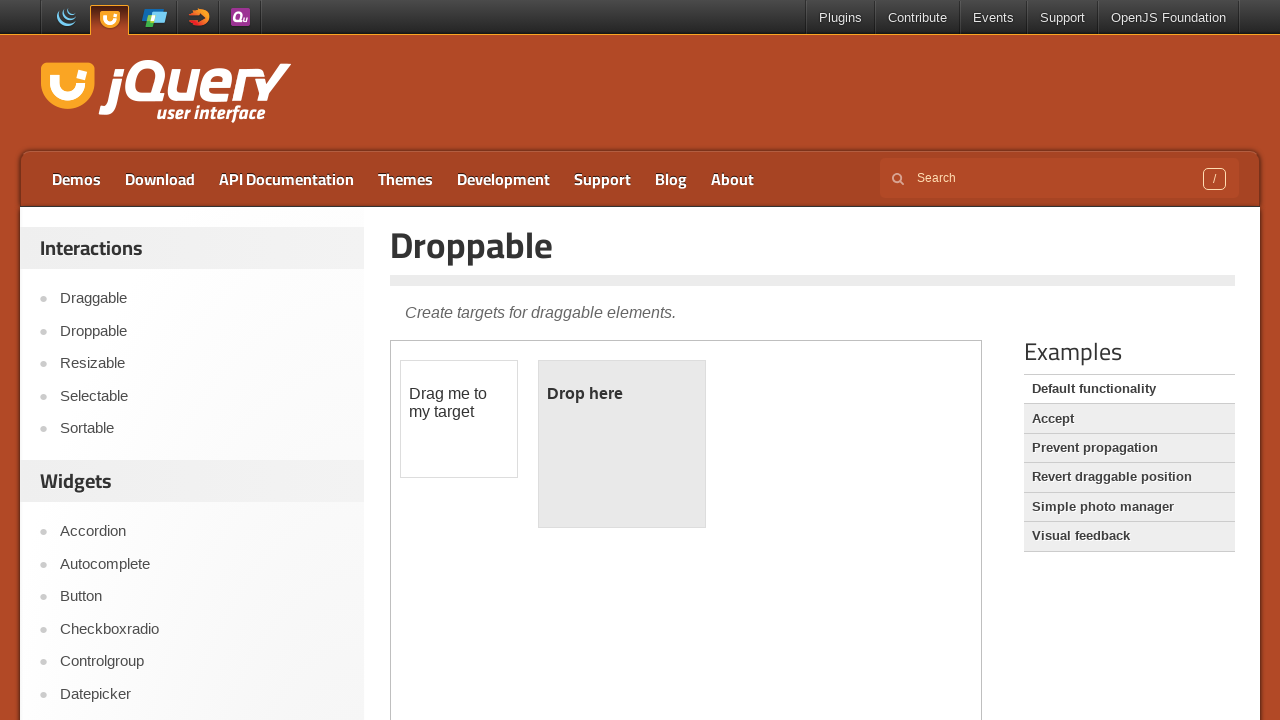

Located the iframe containing the drag and drop demo
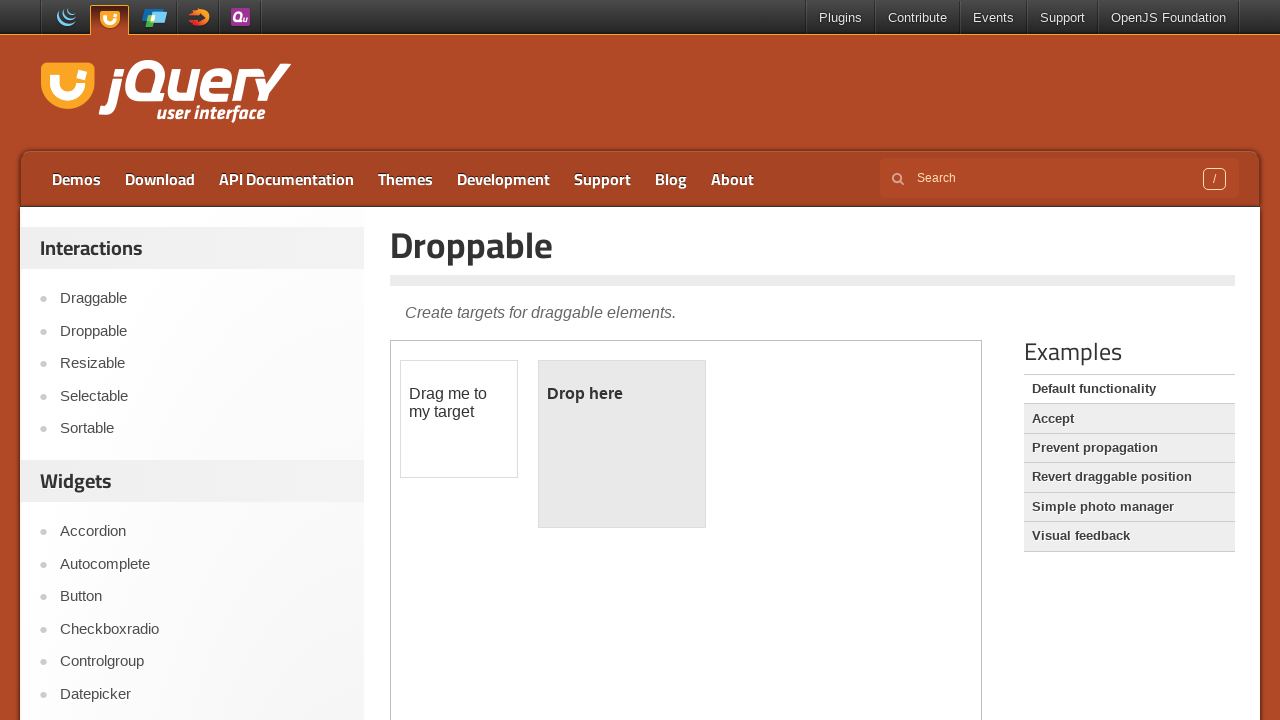

Located the draggable element with id 'draggable'
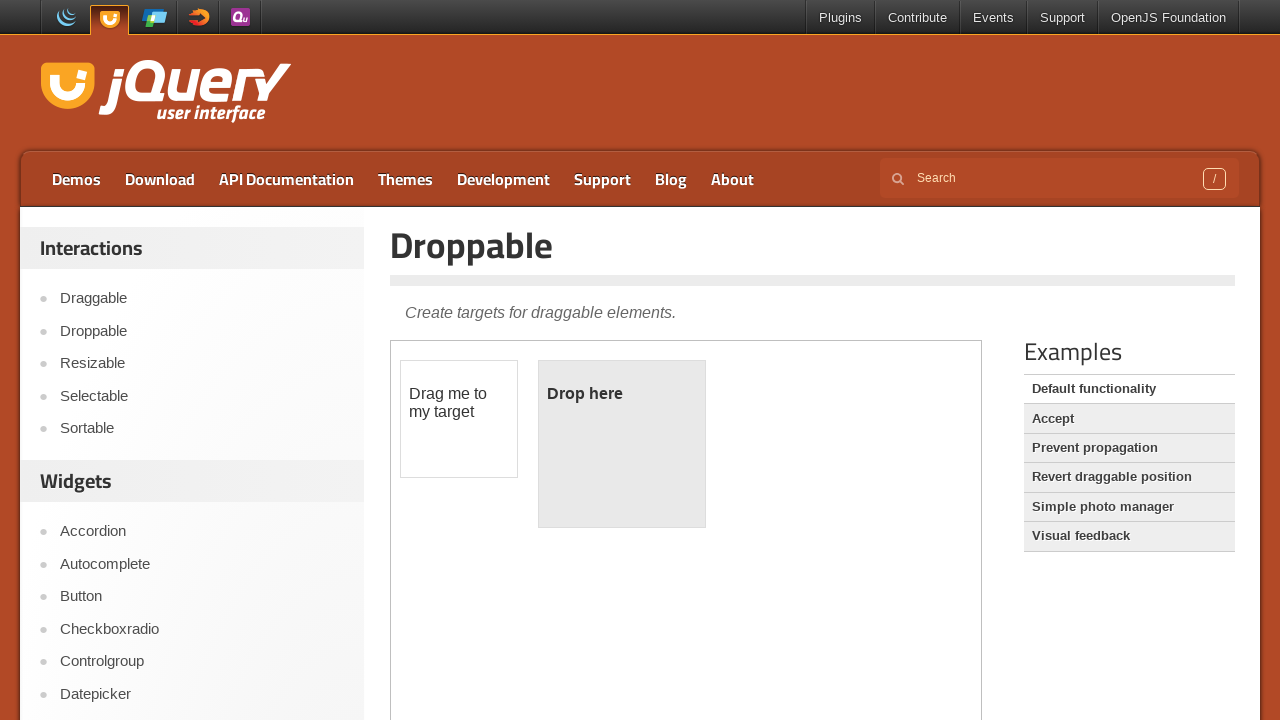

Located the droppable target area with id 'droppable'
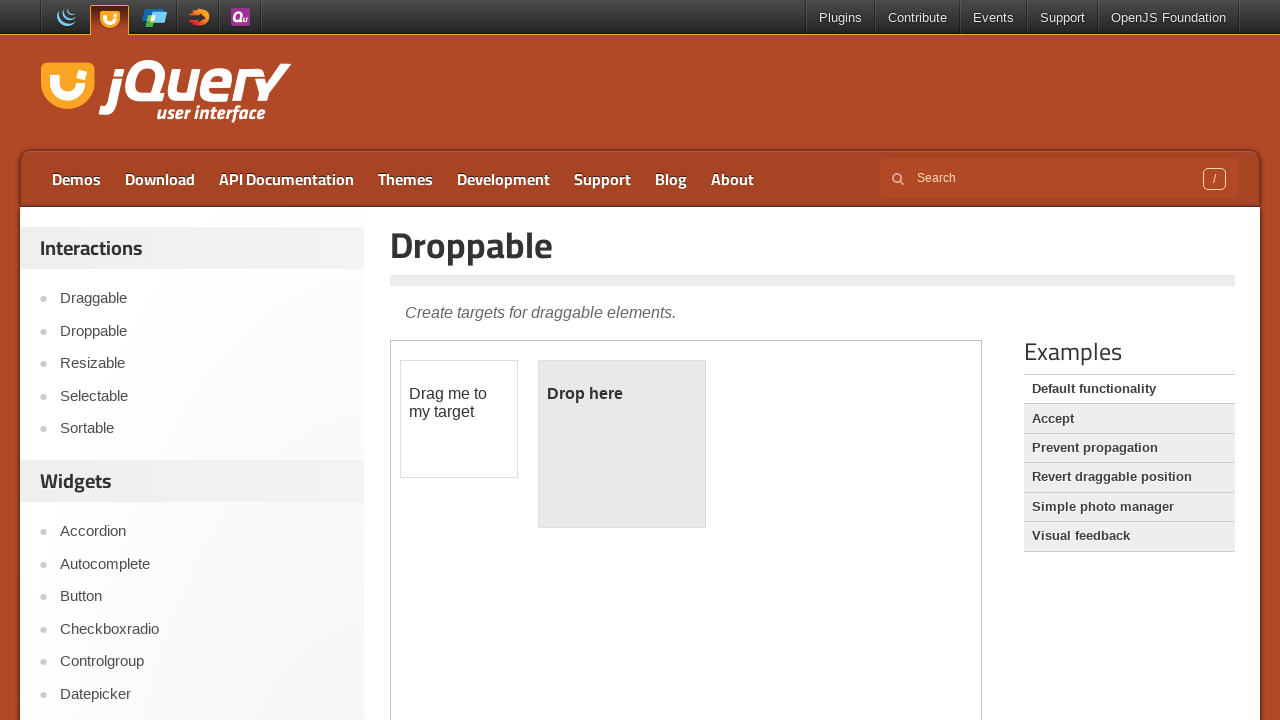

Dragged the draggable element onto the droppable target area at (622, 444)
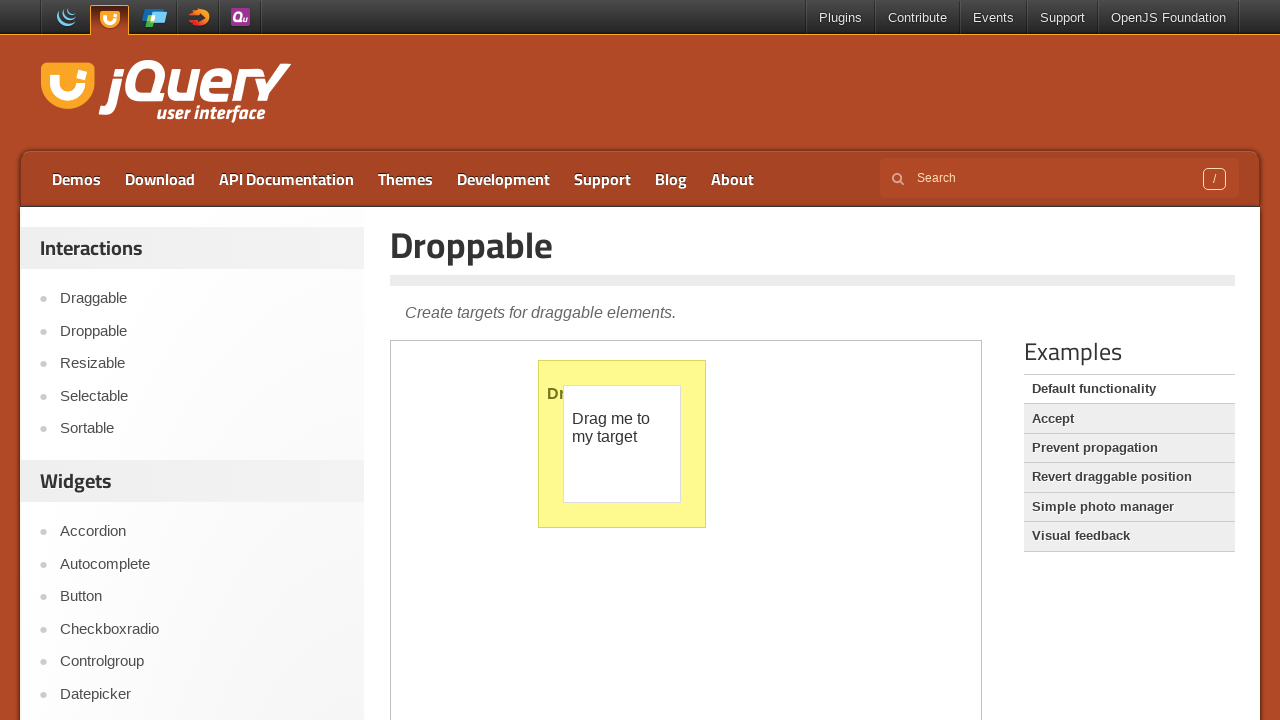

Waited 1 second for drag and drop action to complete
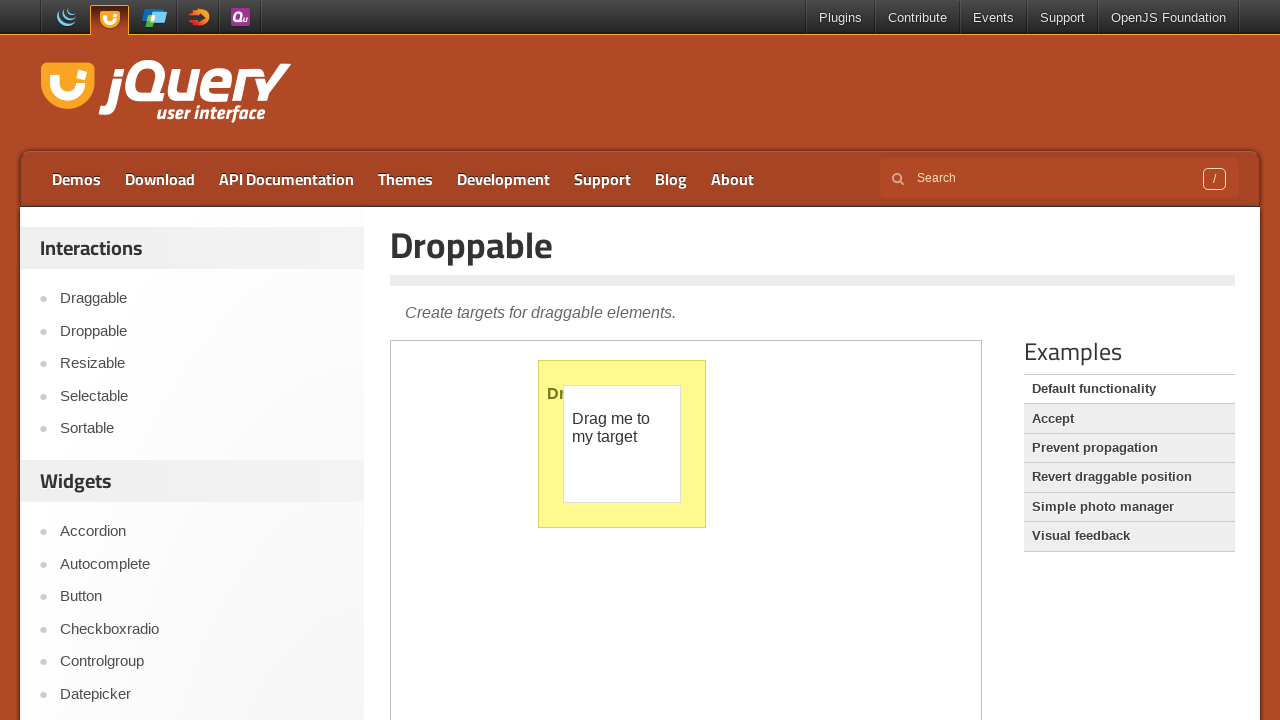

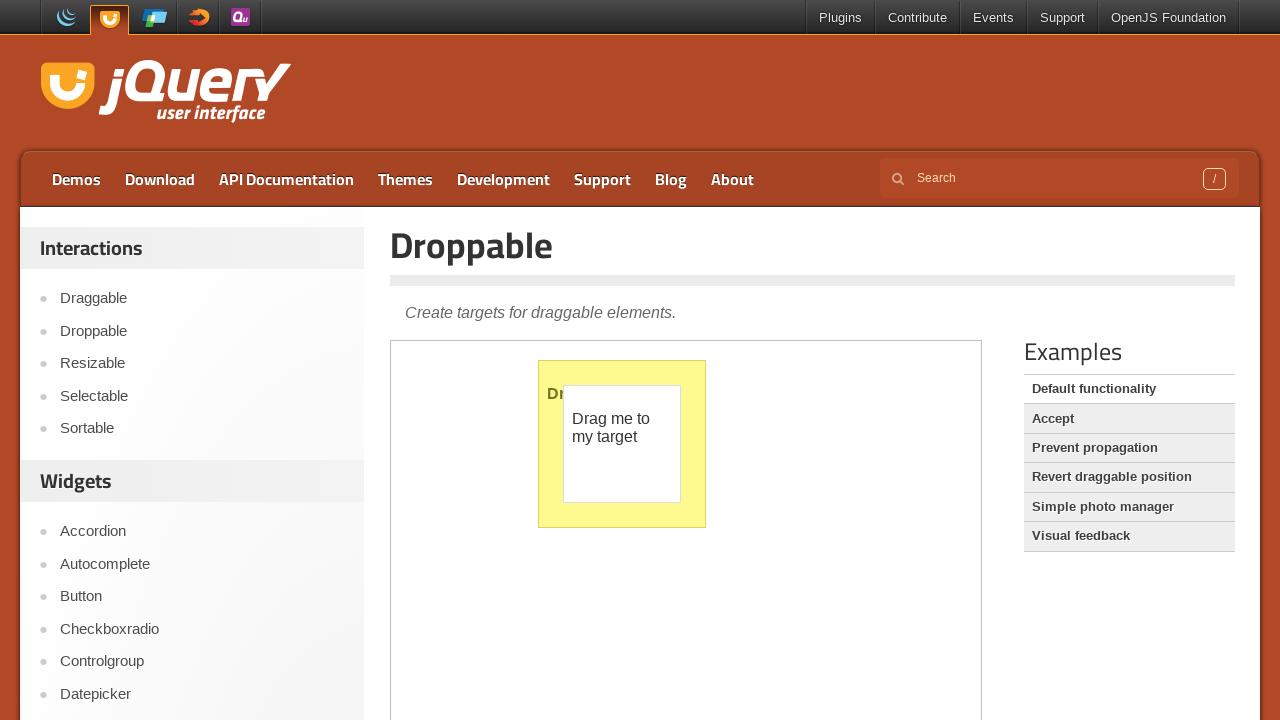